Tests that new items are appended to the bottom of the todo list and the counter displays correctly

Starting URL: https://demo.playwright.dev/todomvc

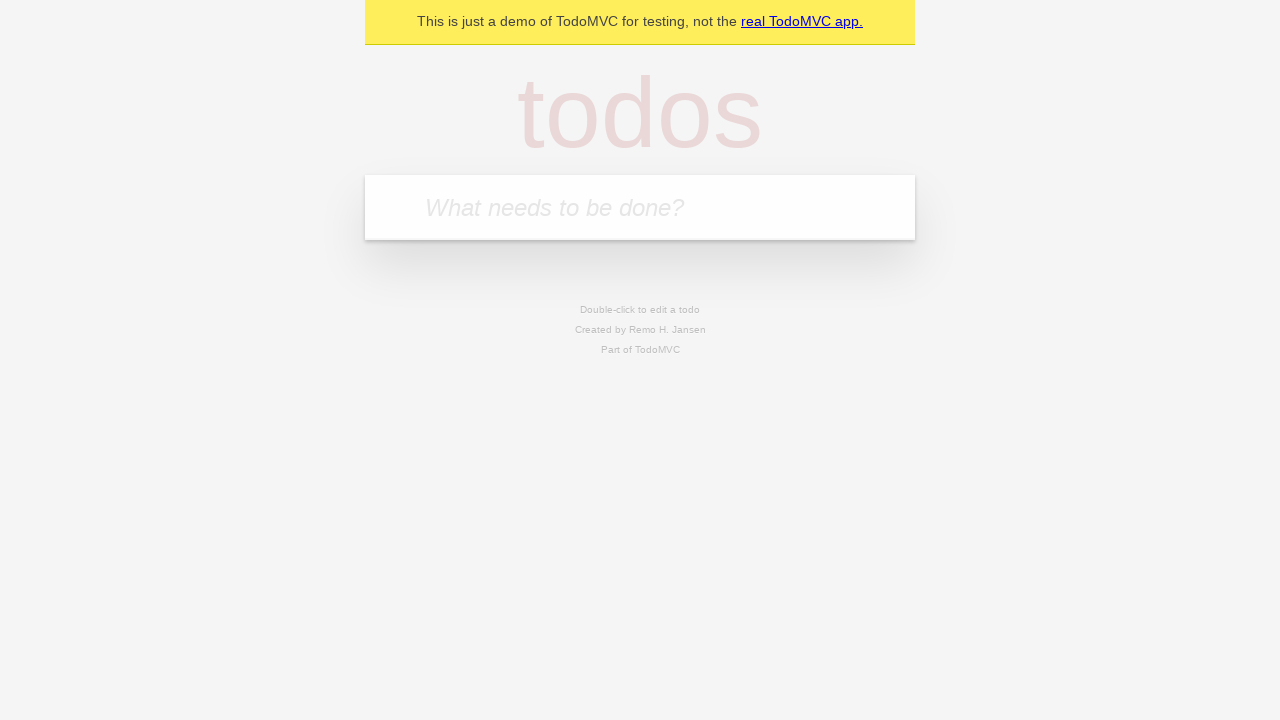

Filled input field with first todo item 'buy some cheese' on internal:attr=[placeholder="What needs to be done?"i]
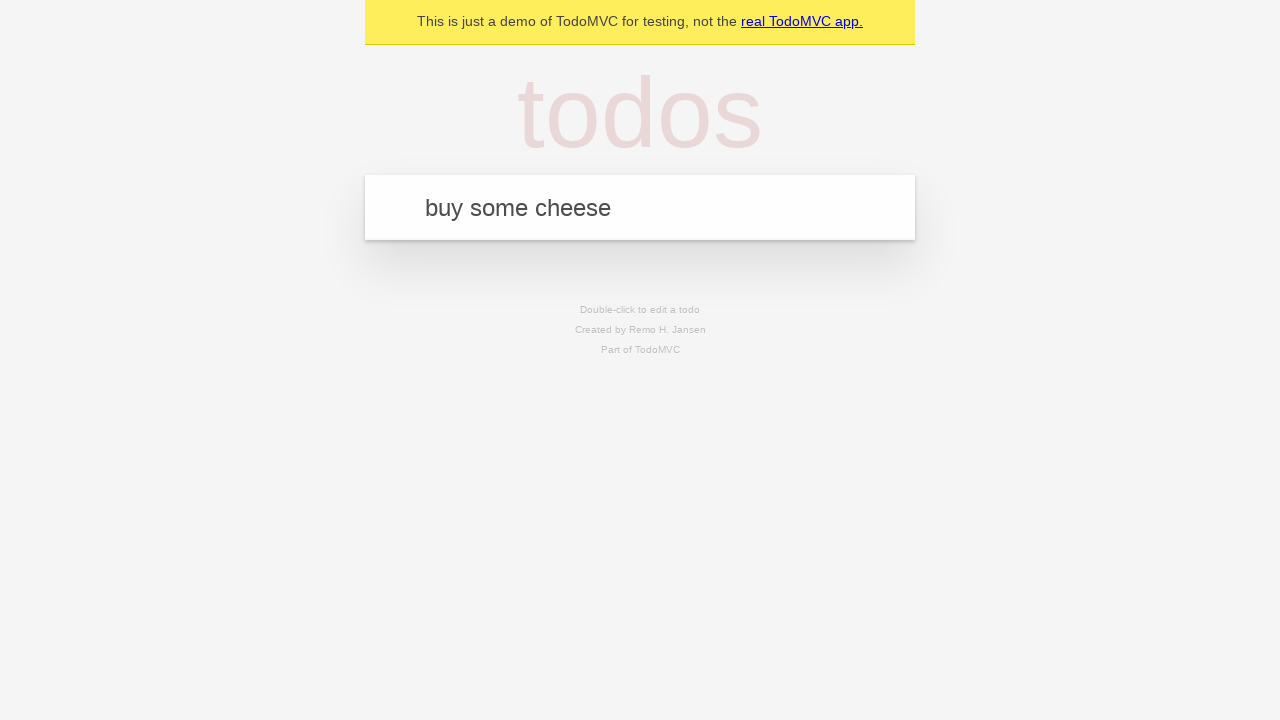

Pressed Enter to add first todo item to the list on internal:attr=[placeholder="What needs to be done?"i]
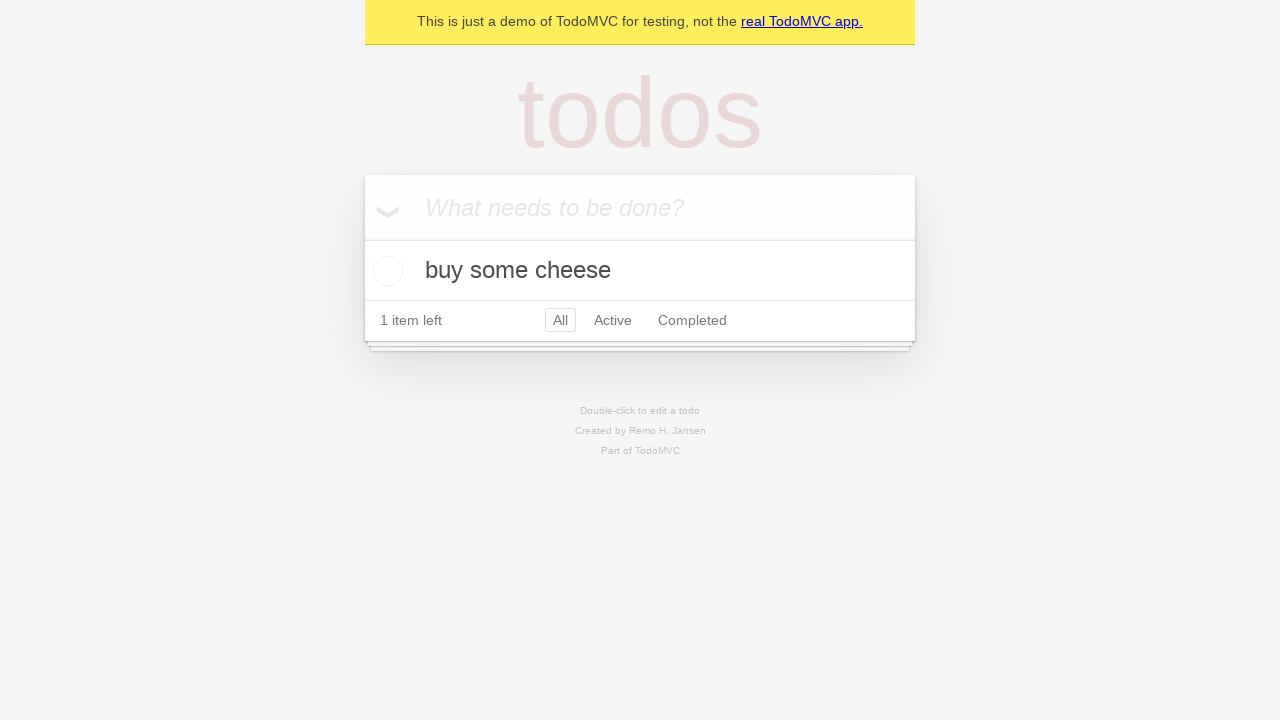

Filled input field with second todo item 'feed the cat' on internal:attr=[placeholder="What needs to be done?"i]
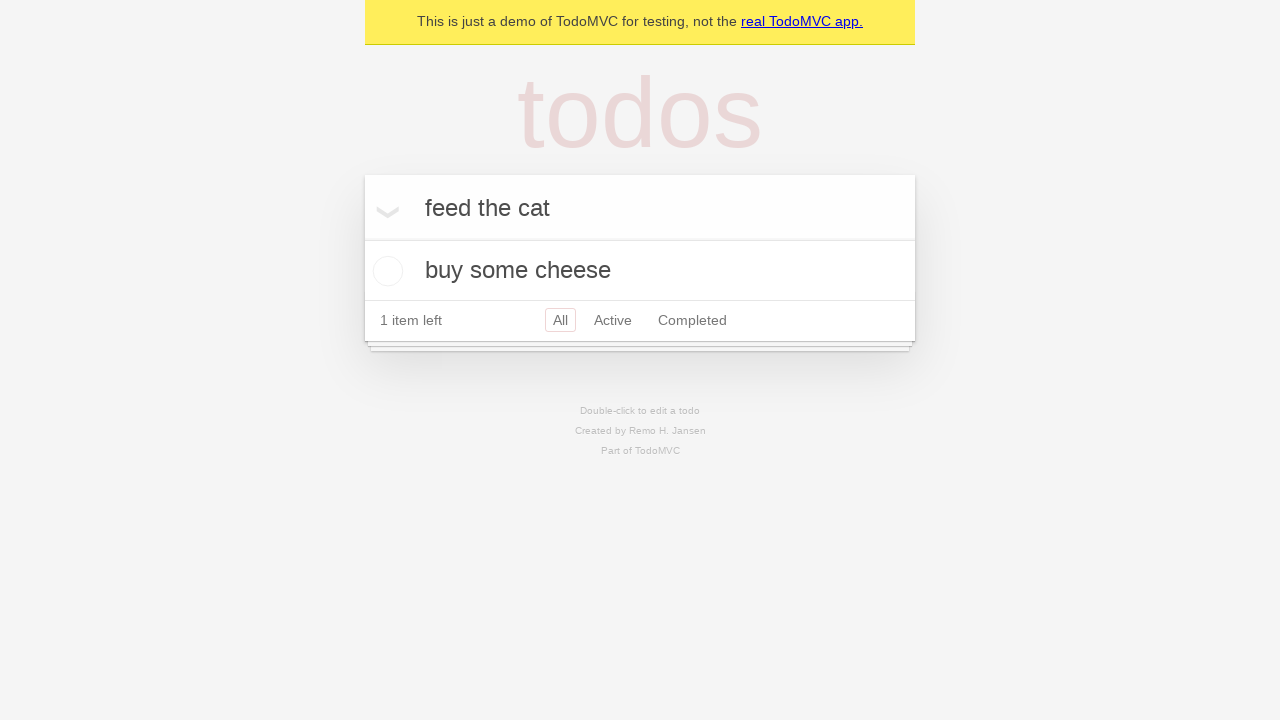

Pressed Enter to add second todo item to the list on internal:attr=[placeholder="What needs to be done?"i]
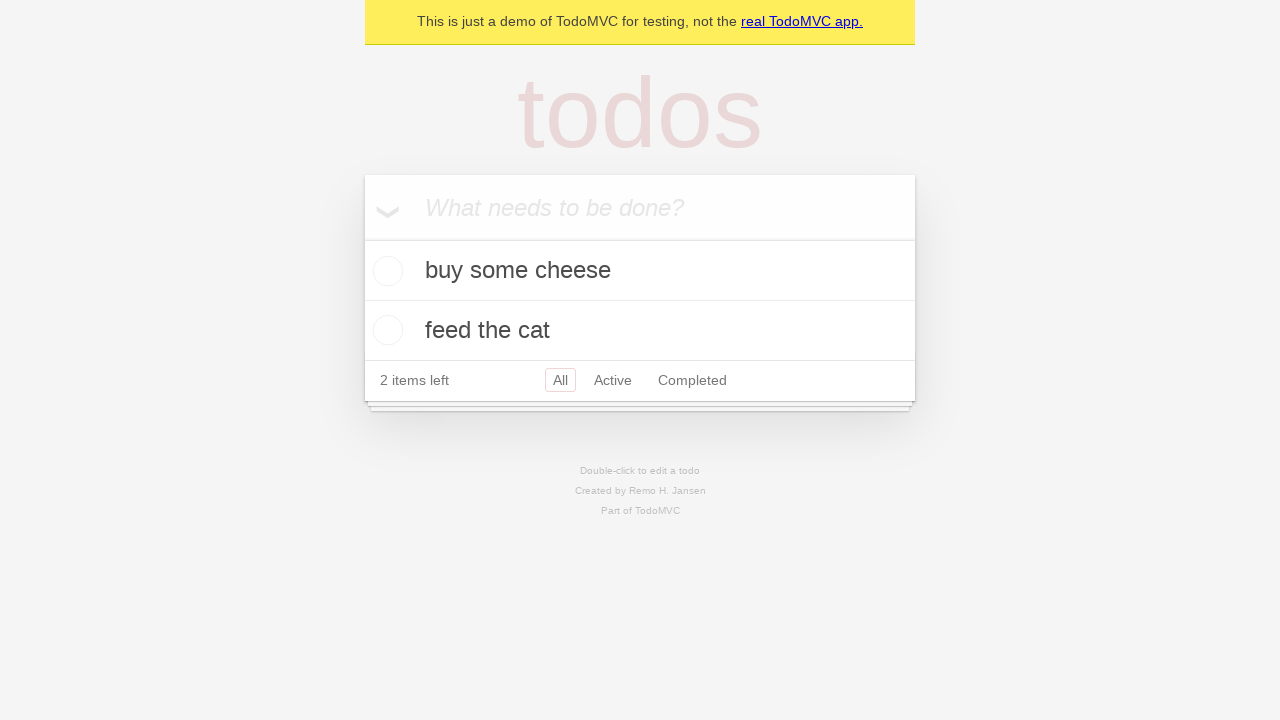

Filled input field with third todo item 'book a doctors appointment' on internal:attr=[placeholder="What needs to be done?"i]
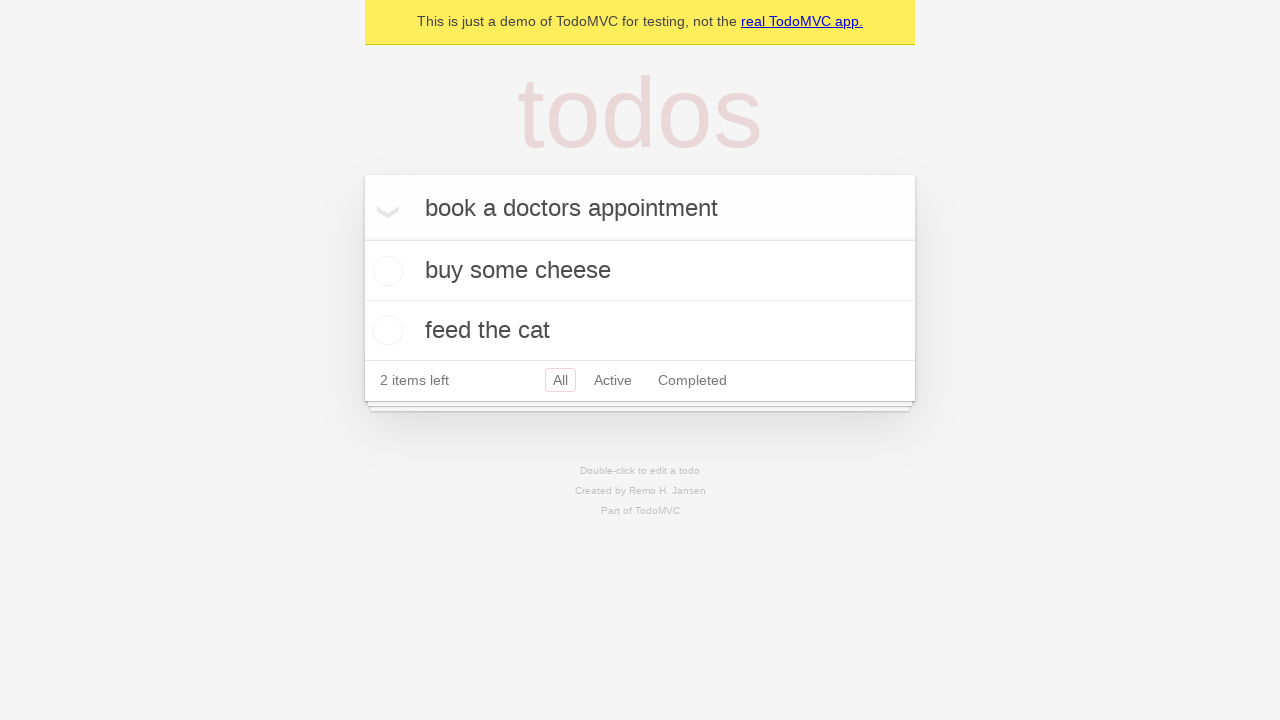

Pressed Enter to add third todo item to the list on internal:attr=[placeholder="What needs to be done?"i]
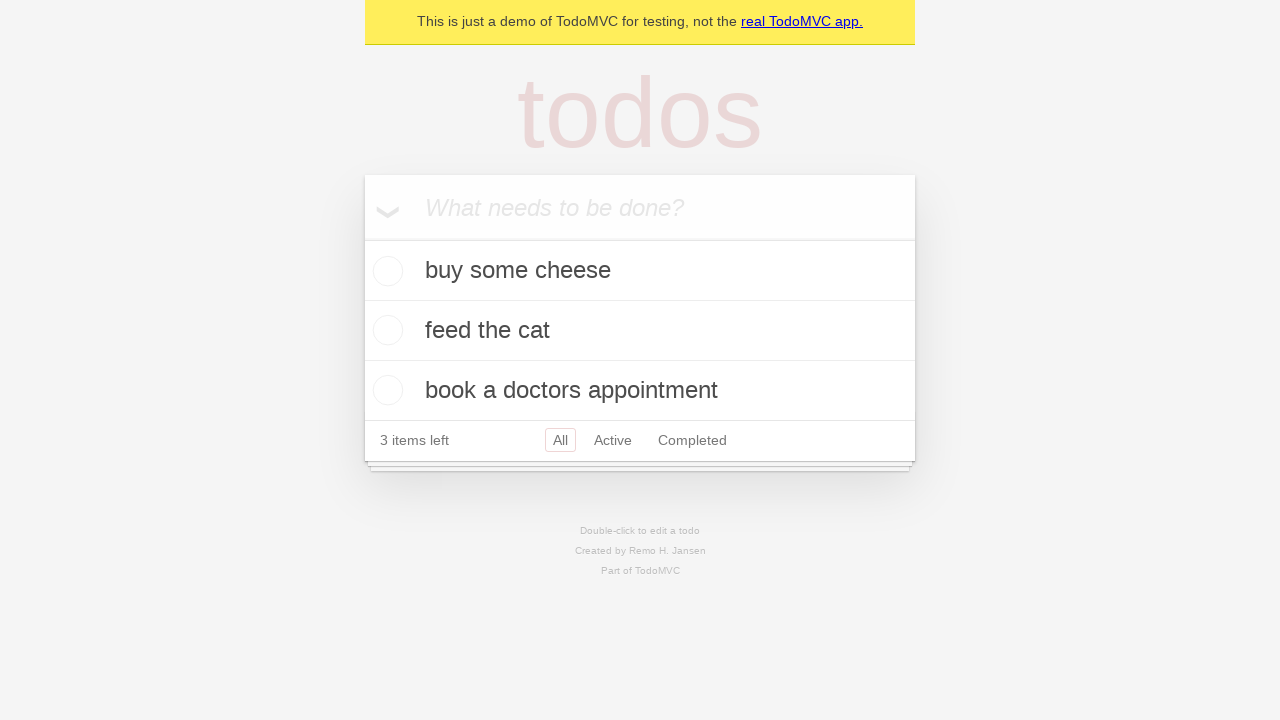

Todo counter element loaded
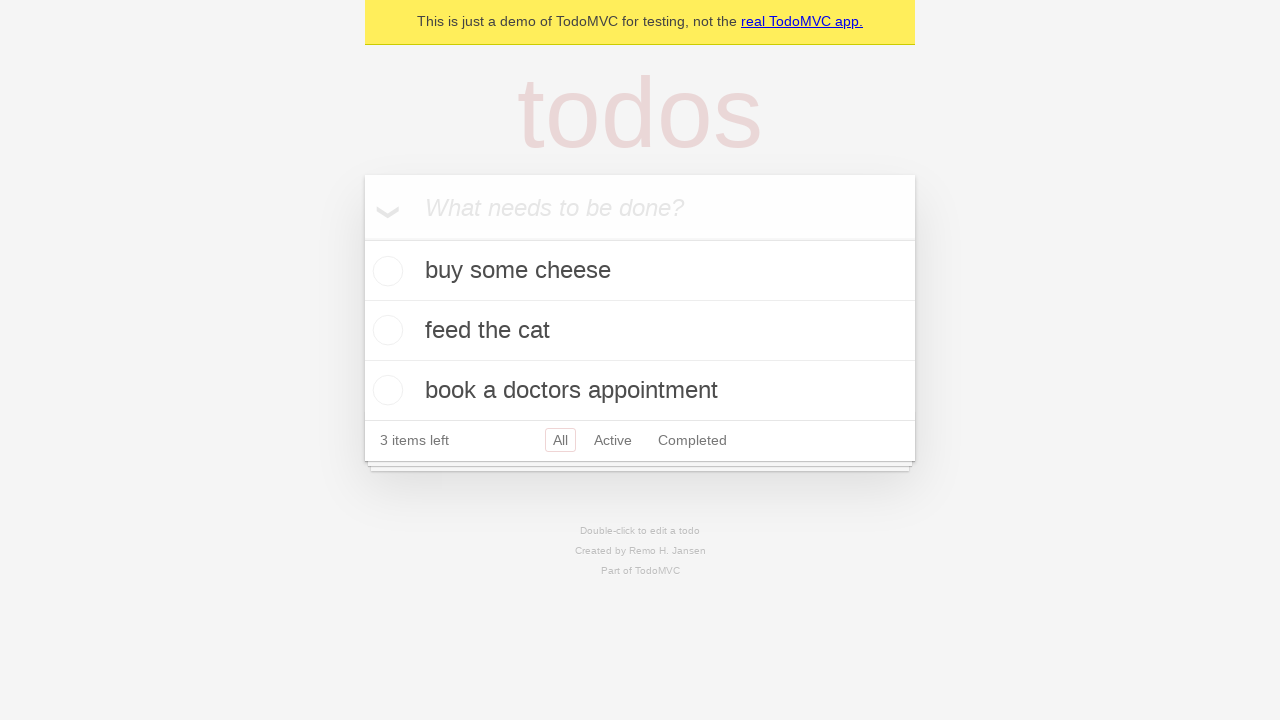

Counter displays '3 items left', confirming all items were appended to the list
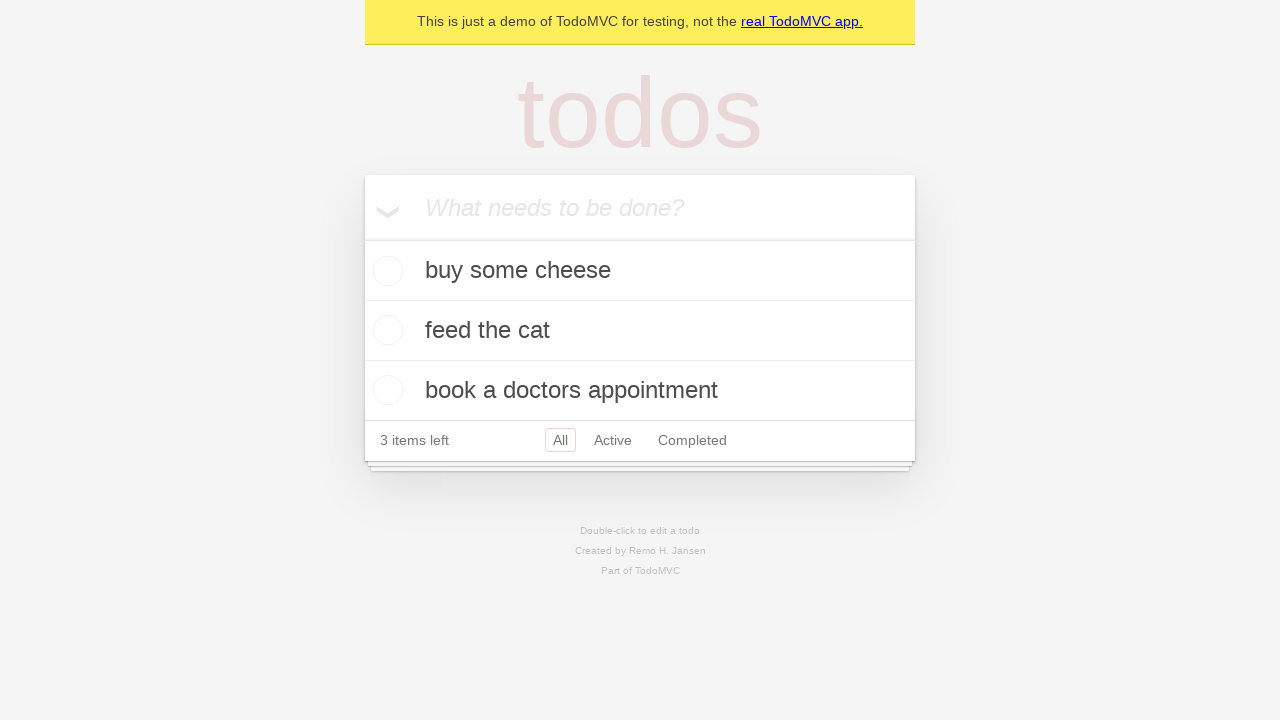

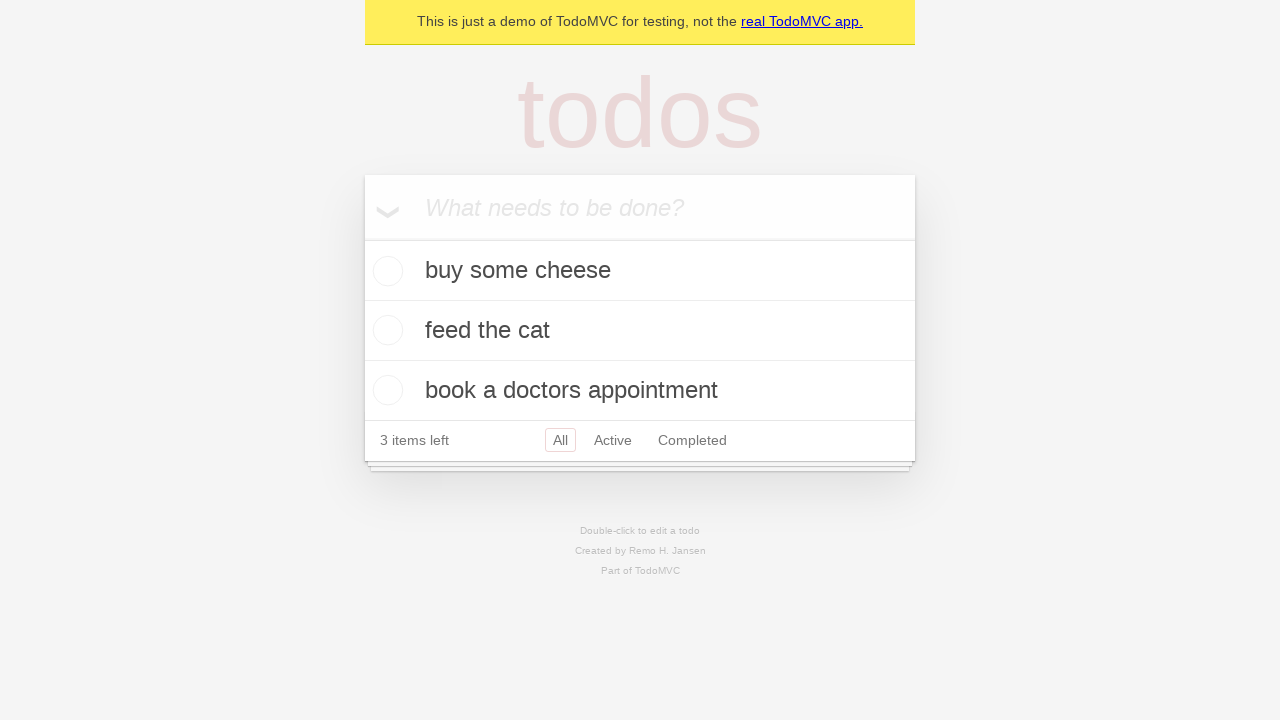